Tests a slow calculator by setting a delay value, performing a calculation (7 + 8), and verifying the result displays 15 after the delay period.

Starting URL: https://bonigarcia.dev/selenium-webdriver-java/slow-calculator.html

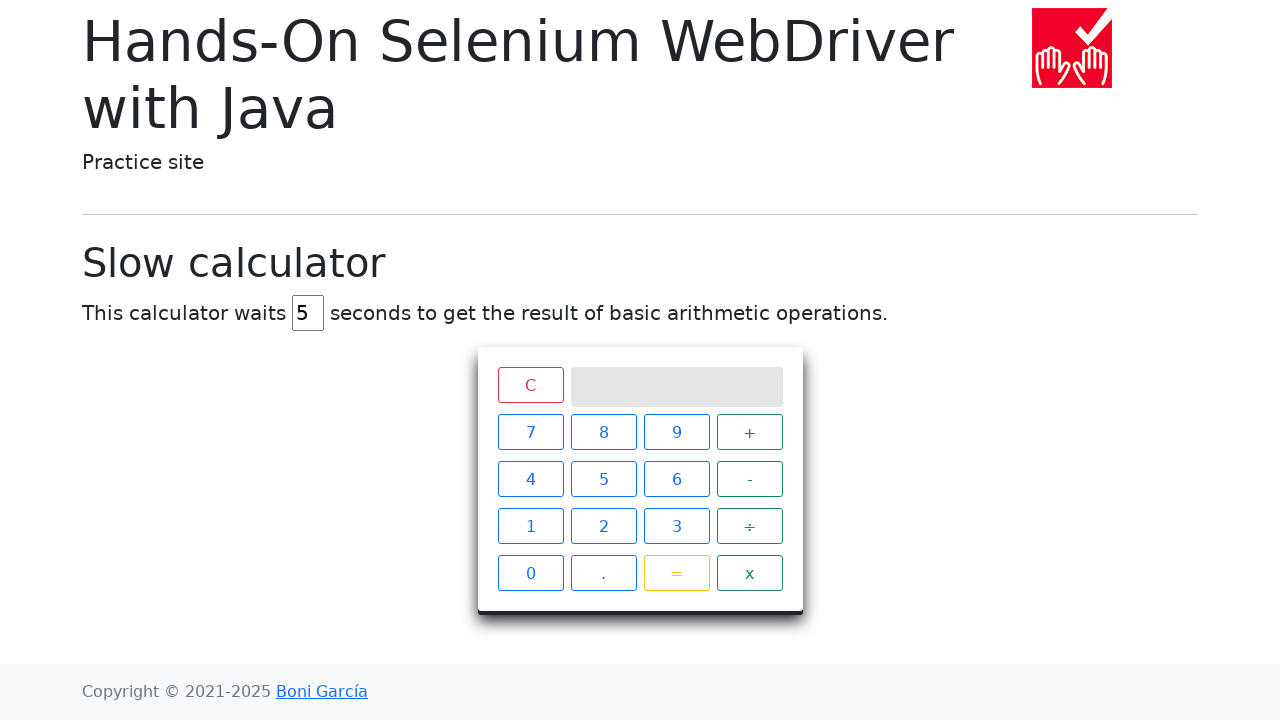

Cleared the delay input field on #delay
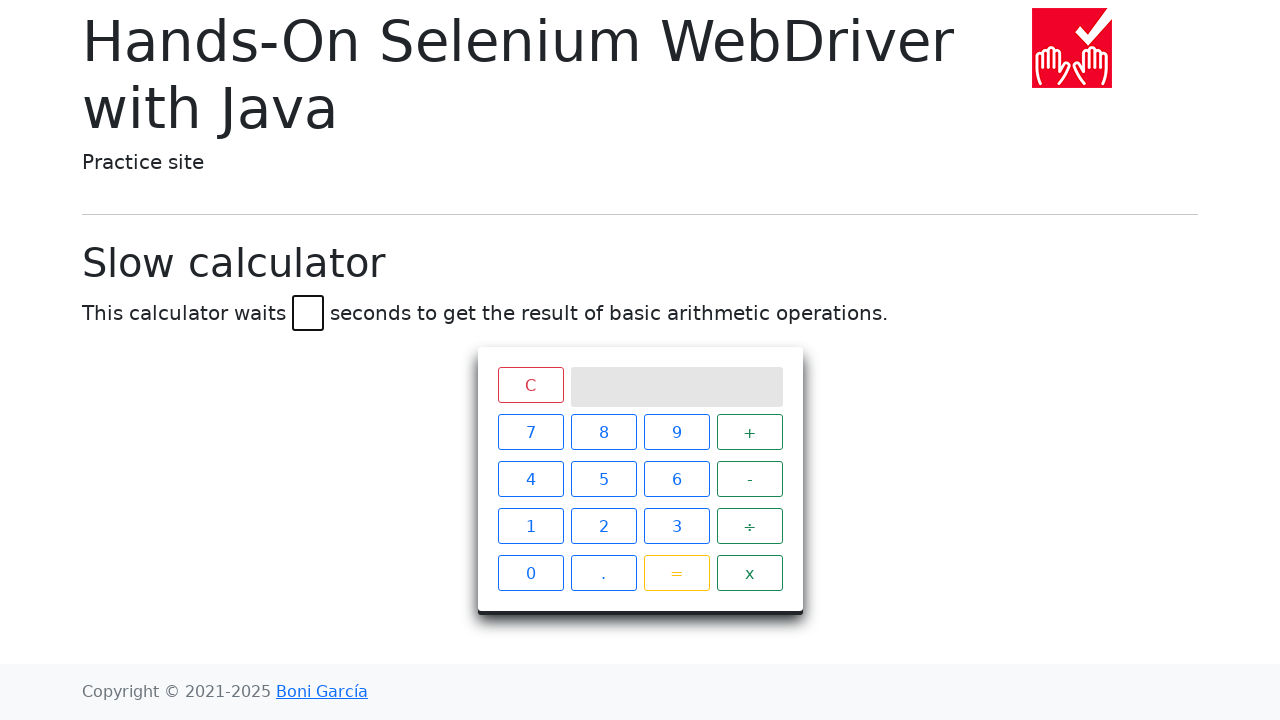

Set delay value to 5 seconds on #delay
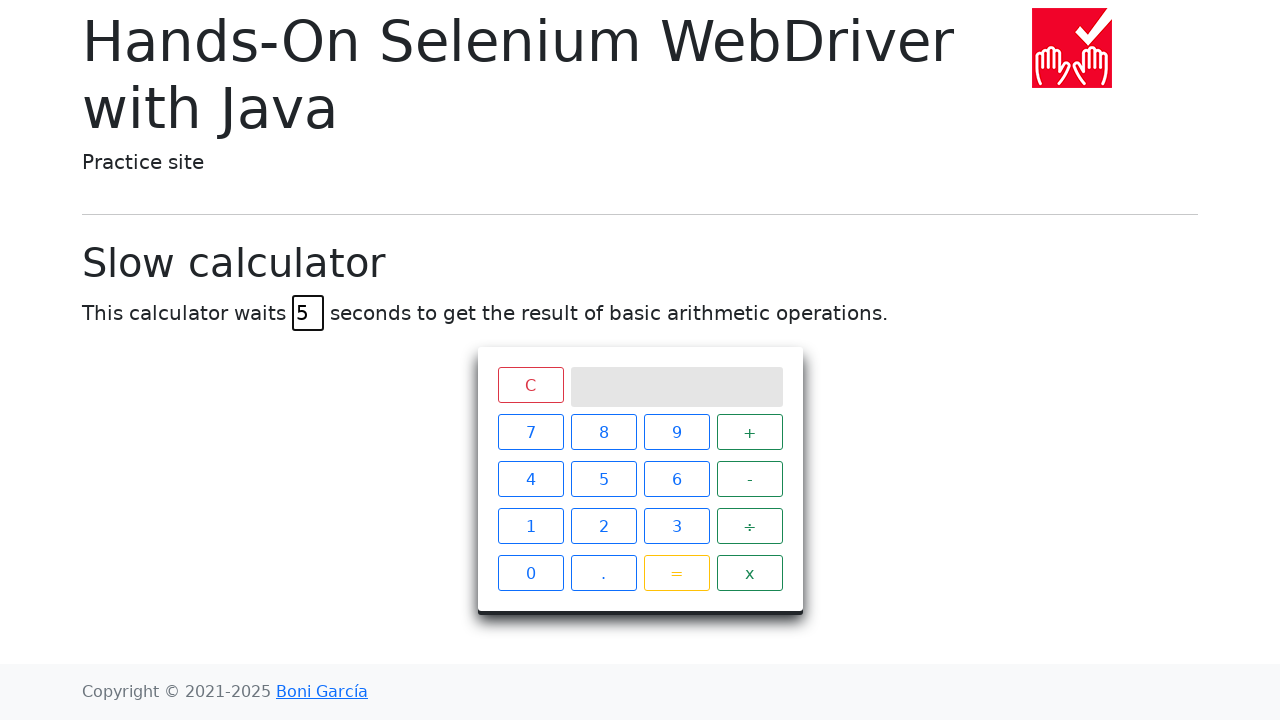

Clicked calculator button 7 at (530, 432) on xpath=//span[text()='7']
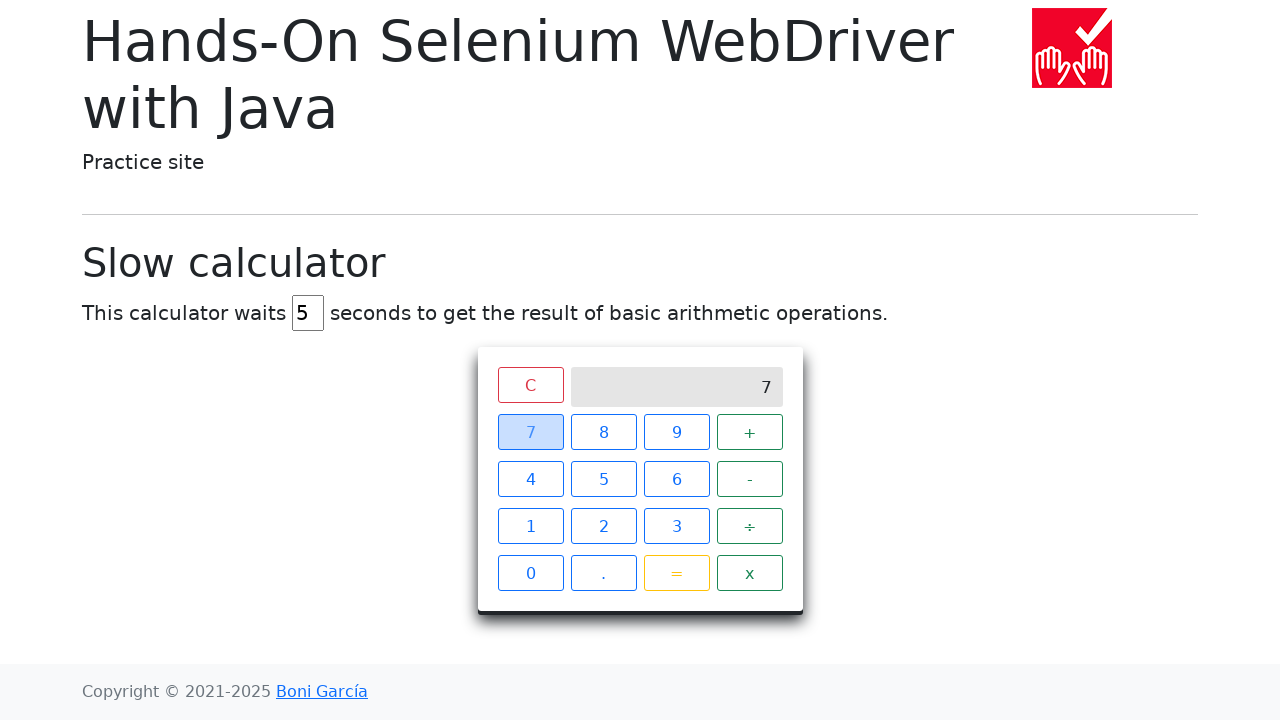

Clicked calculator button + at (750, 432) on xpath=//span[text()='+']
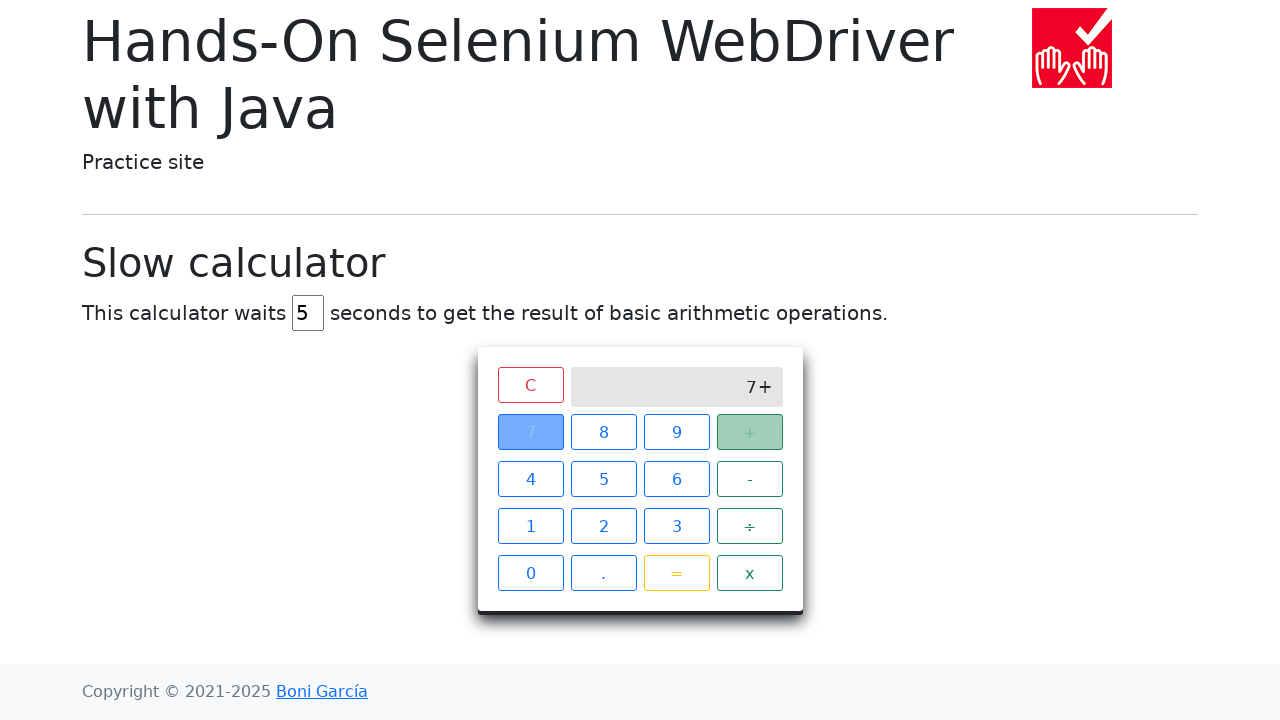

Clicked calculator button 8 at (604, 432) on xpath=//span[text()='8']
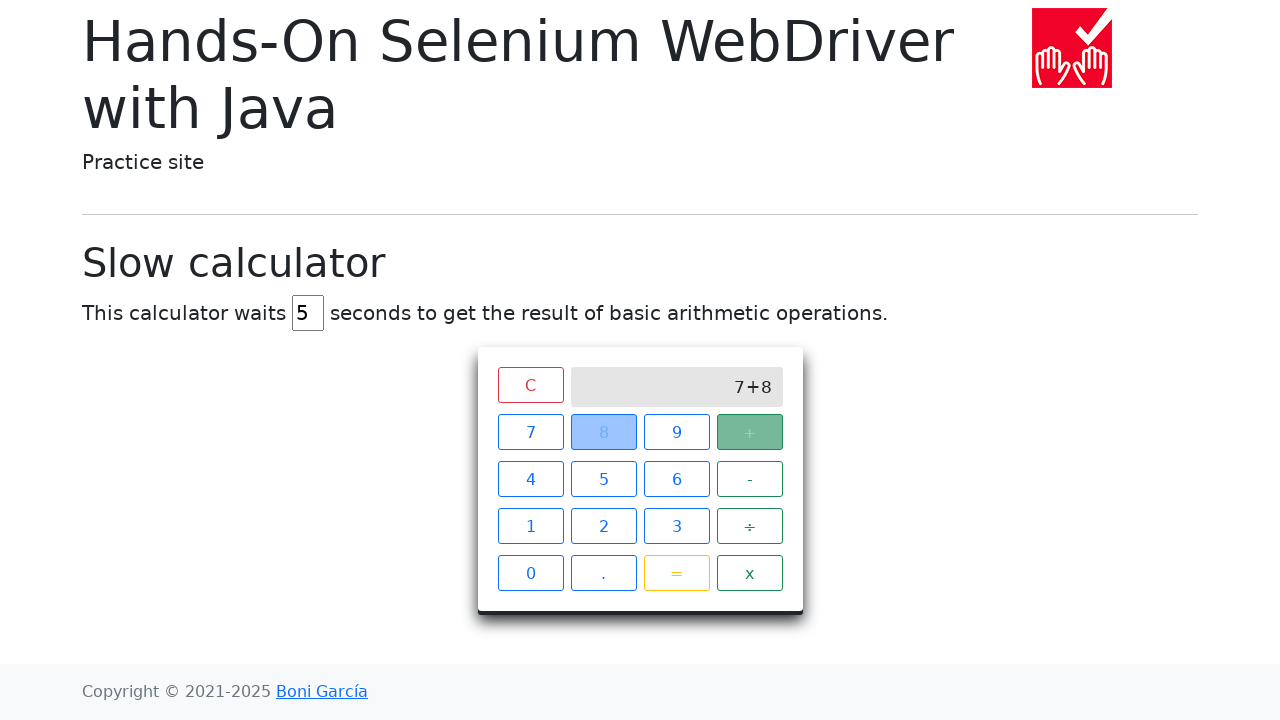

Clicked calculator button = to compute result at (676, 573) on xpath=//span[text()='=']
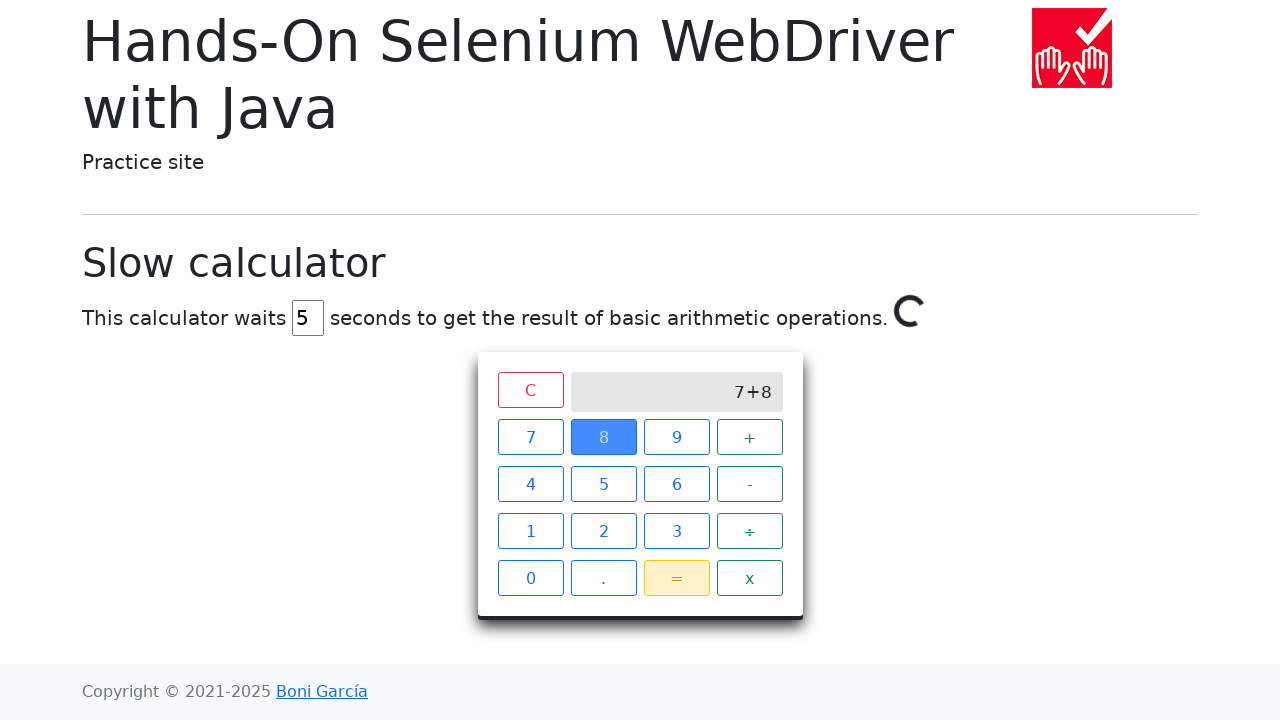

Result '15' displayed on calculator screen after delay period
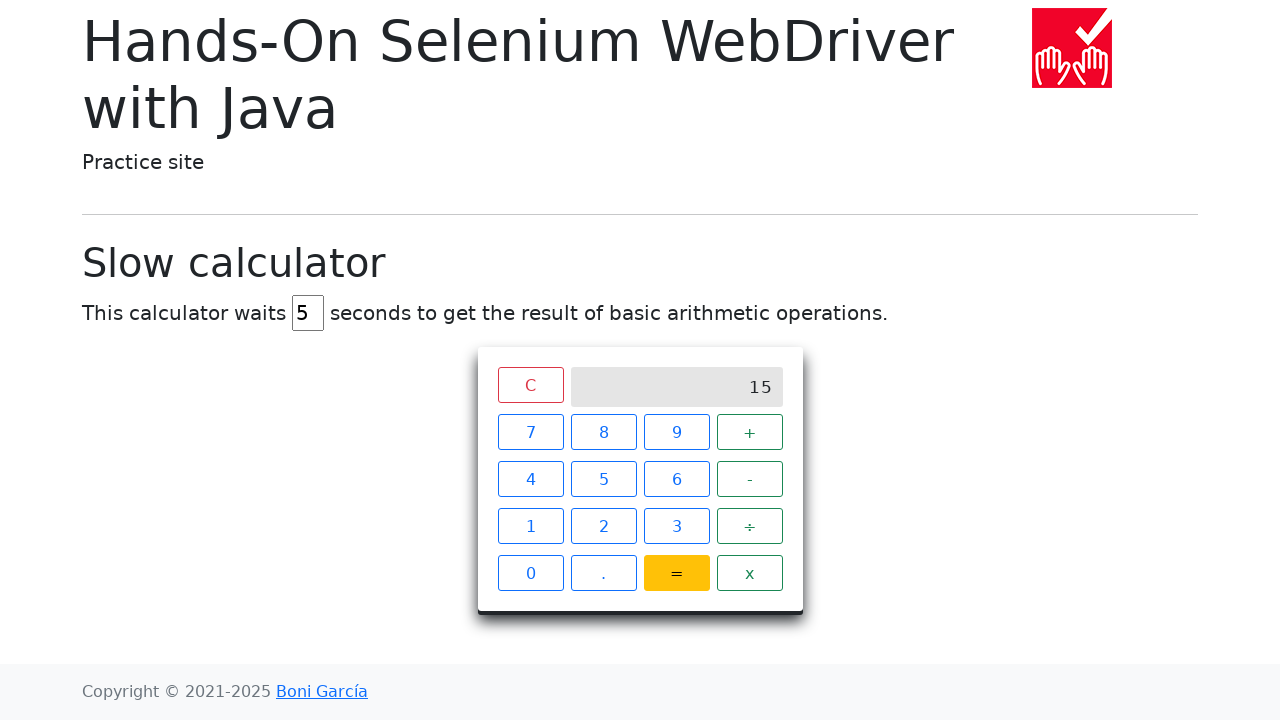

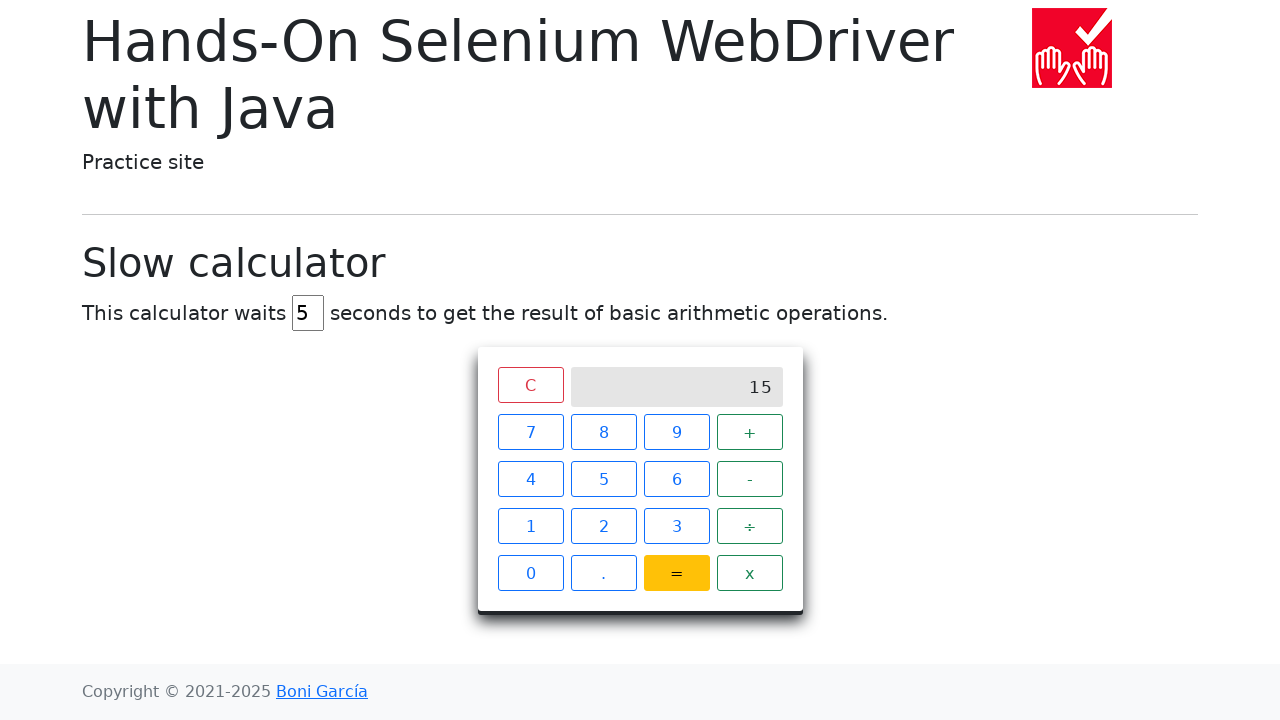